Navigates to a file download page and clicks on a download link to initiate a file download

Starting URL: https://the-internet.herokuapp.com/download

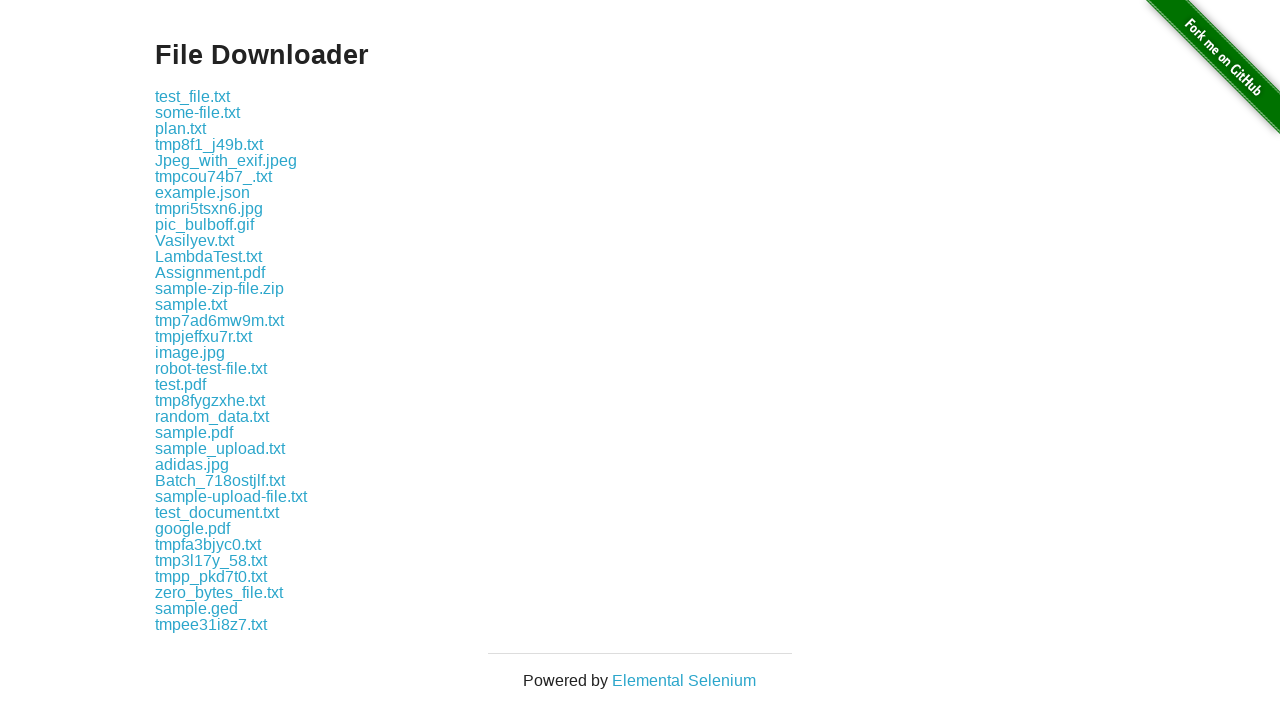

Navigated to file download page
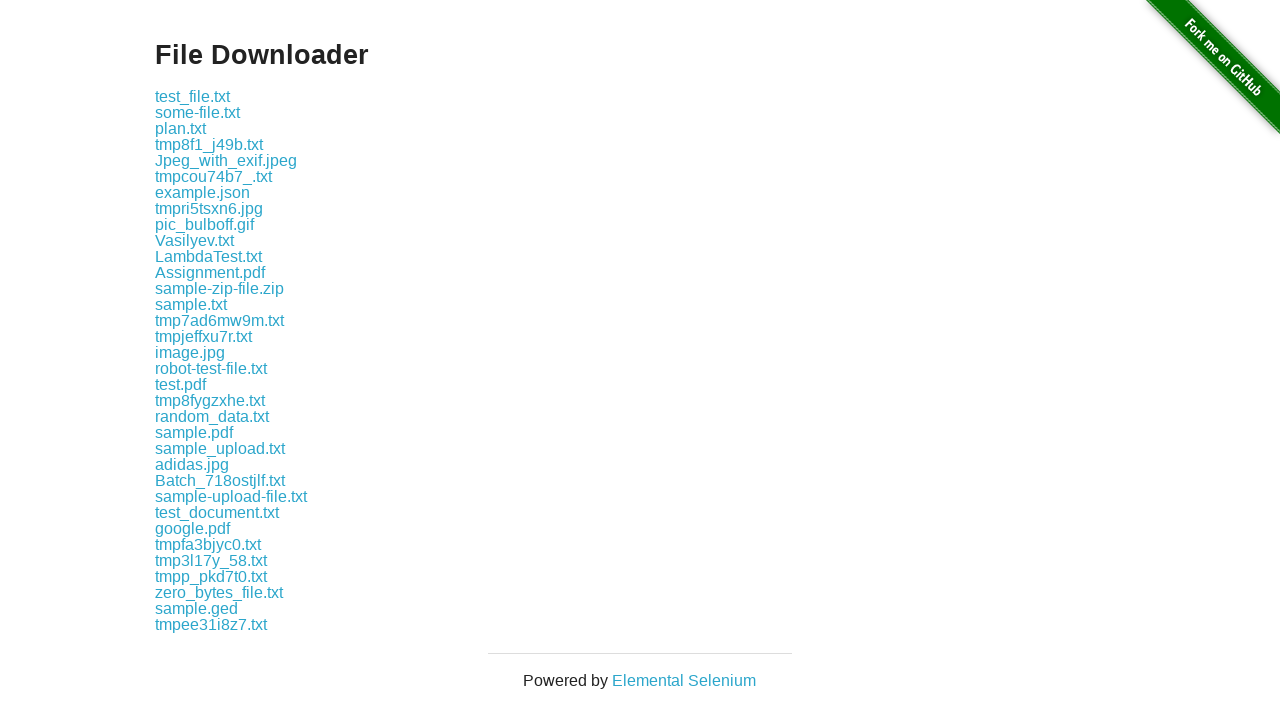

Located all links on the page
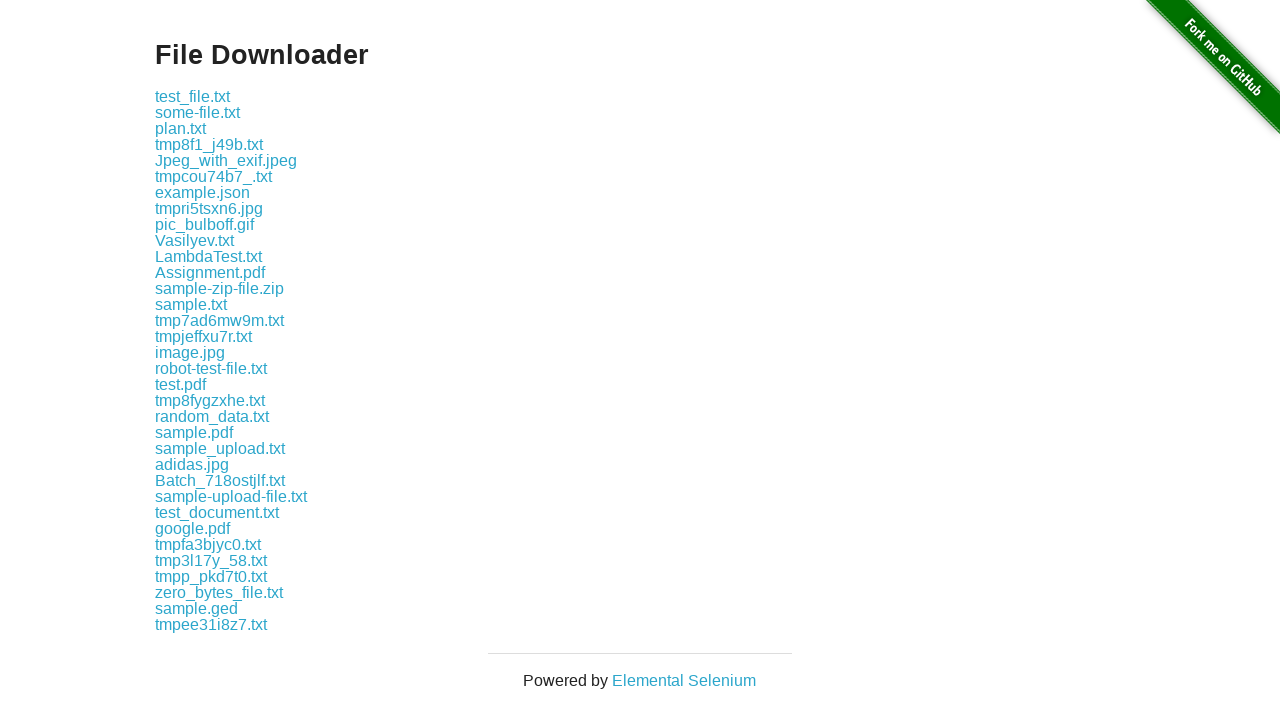

Clicked the 13th link to initiate file download at (210, 272) on a >> nth=12
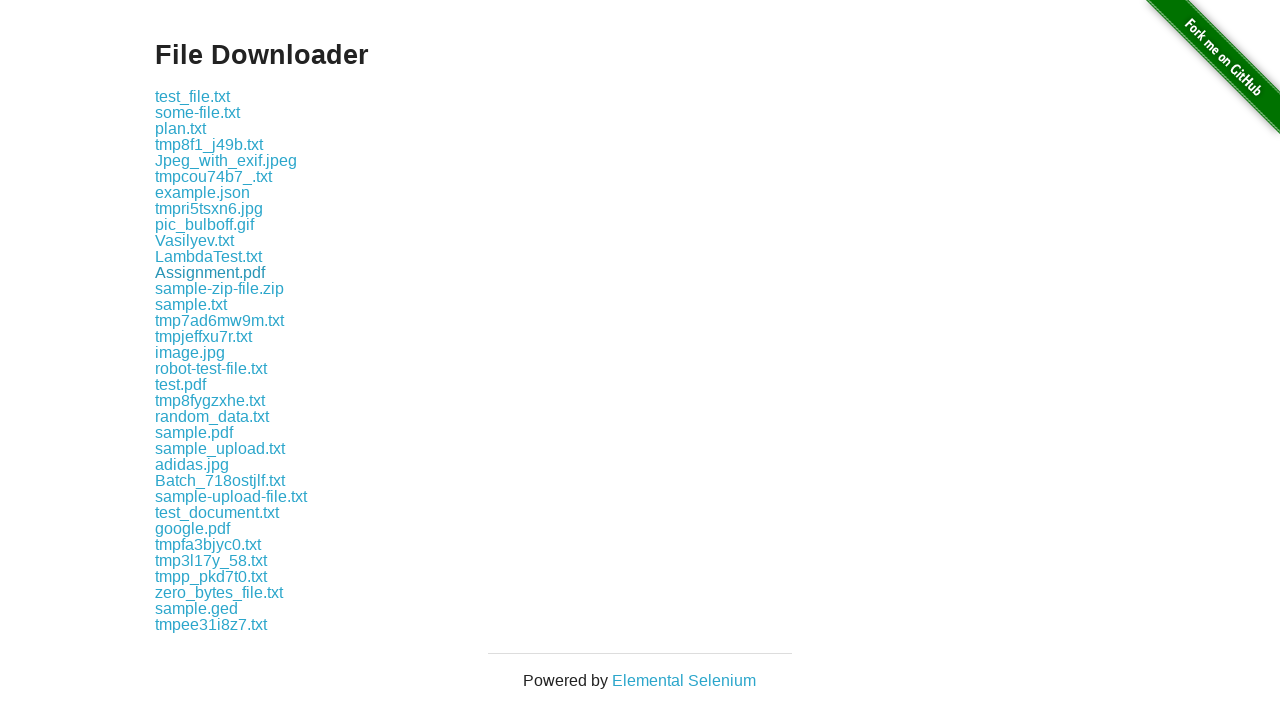

Waited 3 seconds for download to initiate
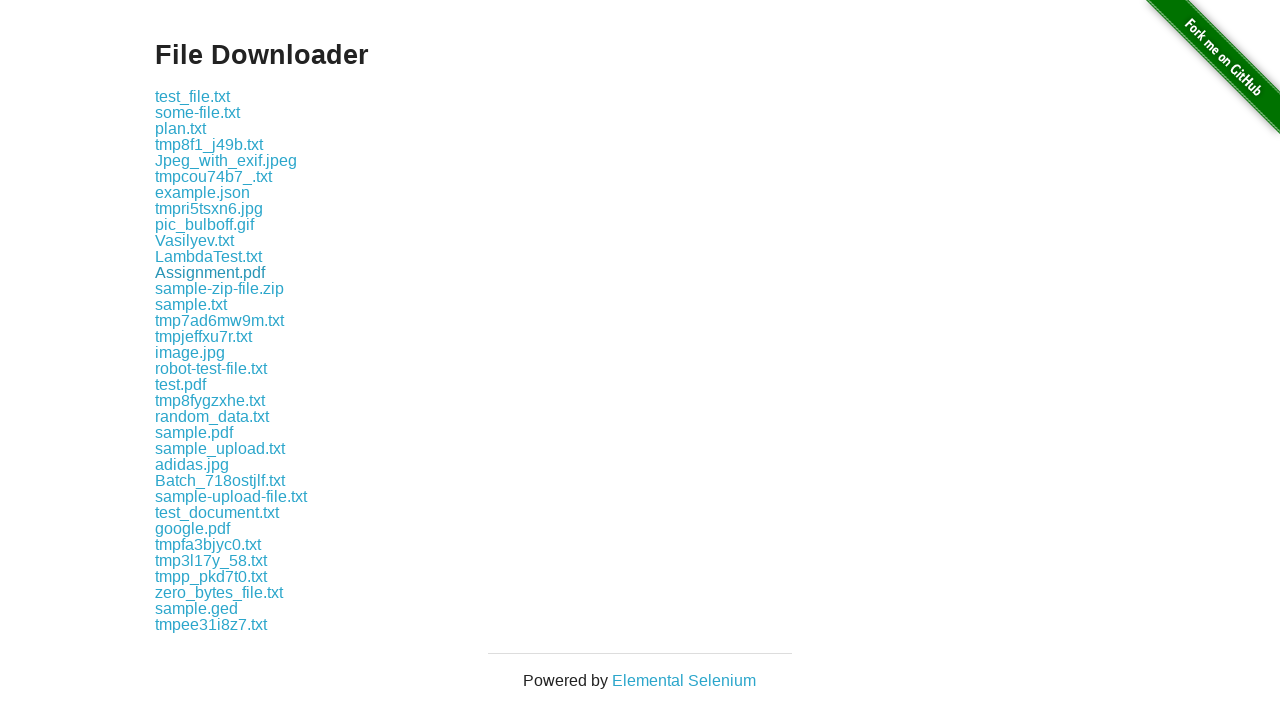

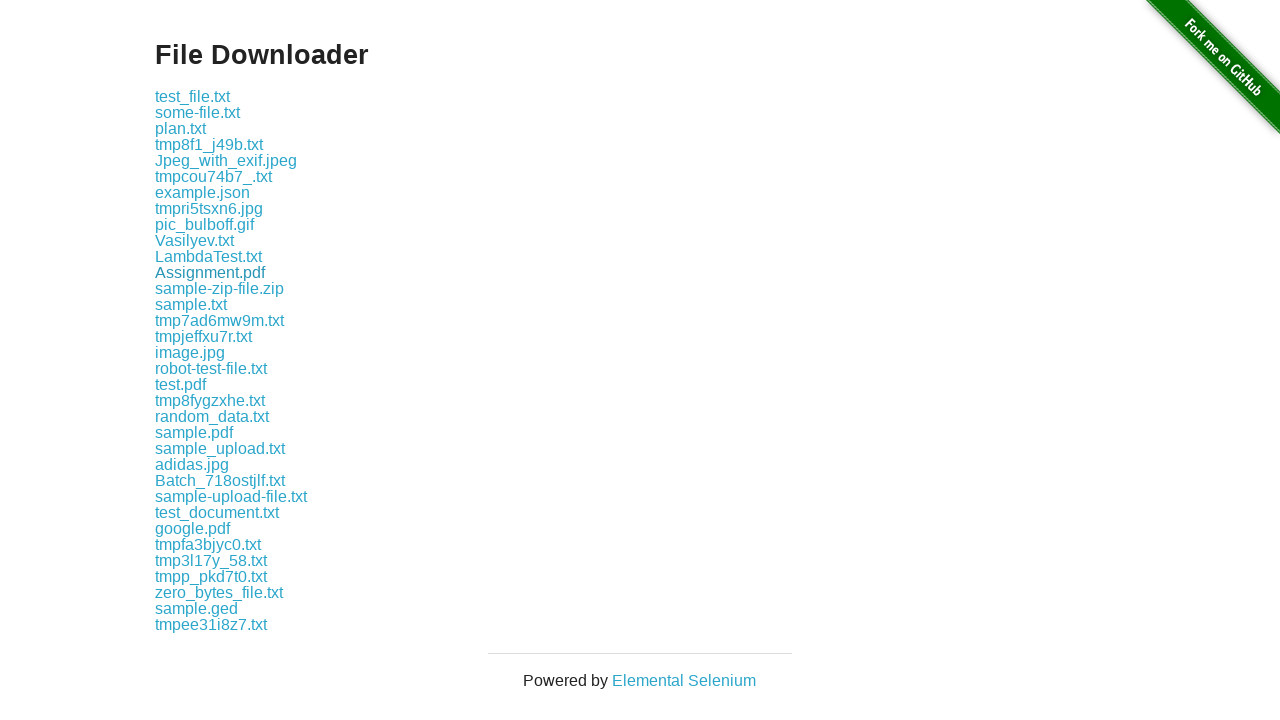